Tests form submission with dynamic attributes by filling in full name, email, event date, and details fields, then clicking submit and verifying the success message appears.

Starting URL: https://training-support.net/webelements/dynamic-attributes

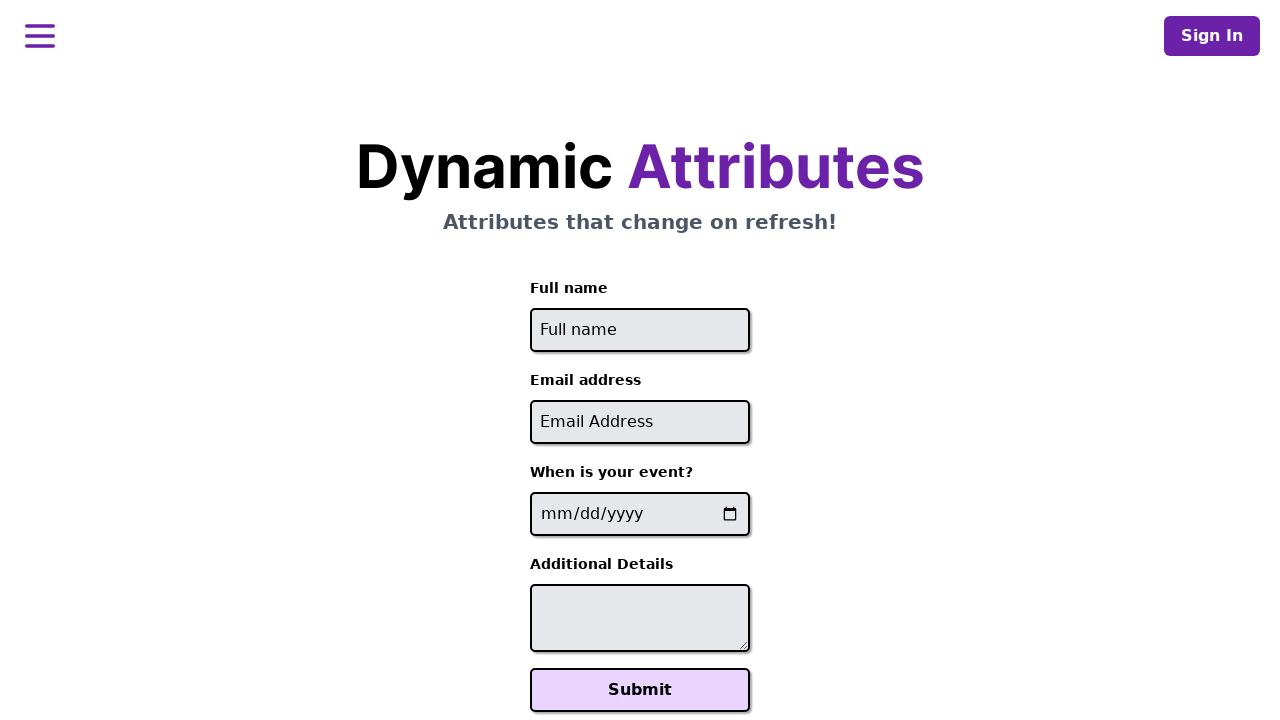

Filled full name field with 'Raiden Shogun' on //input[starts-with(@id, 'full-name')]
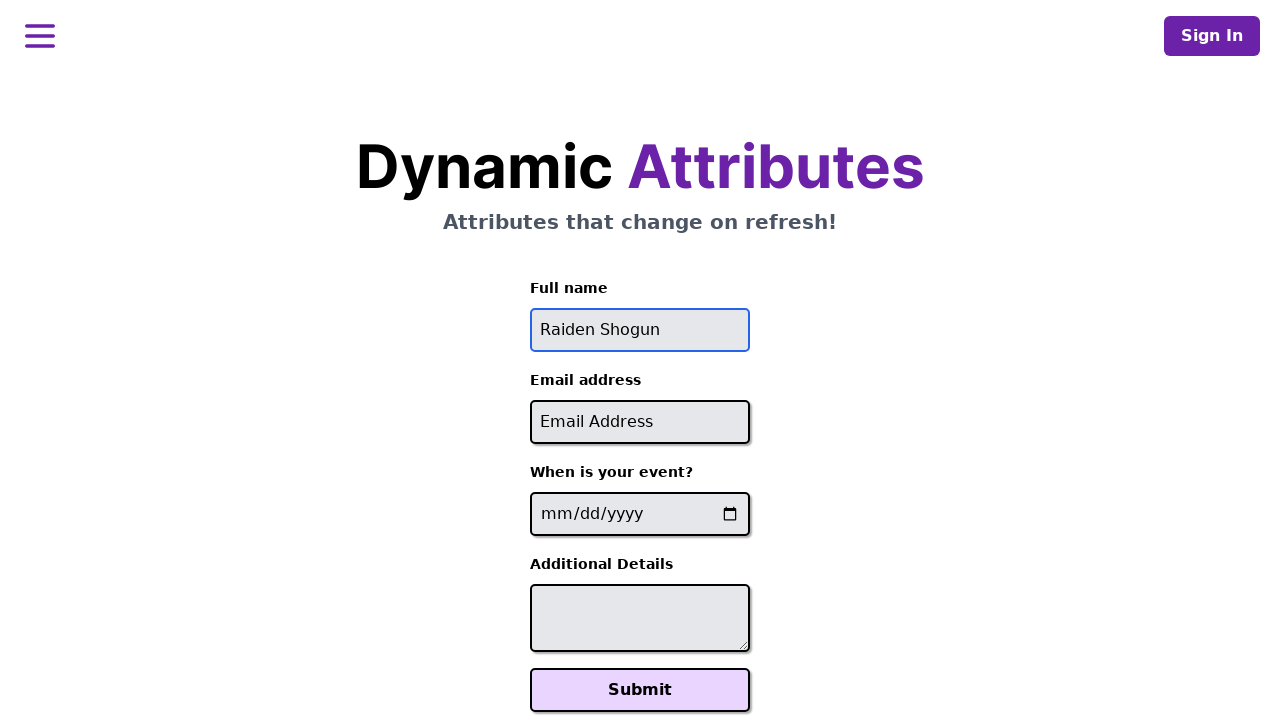

Filled email field with 'raiden@electromail.com' on //input[contains(@id, '-email')]
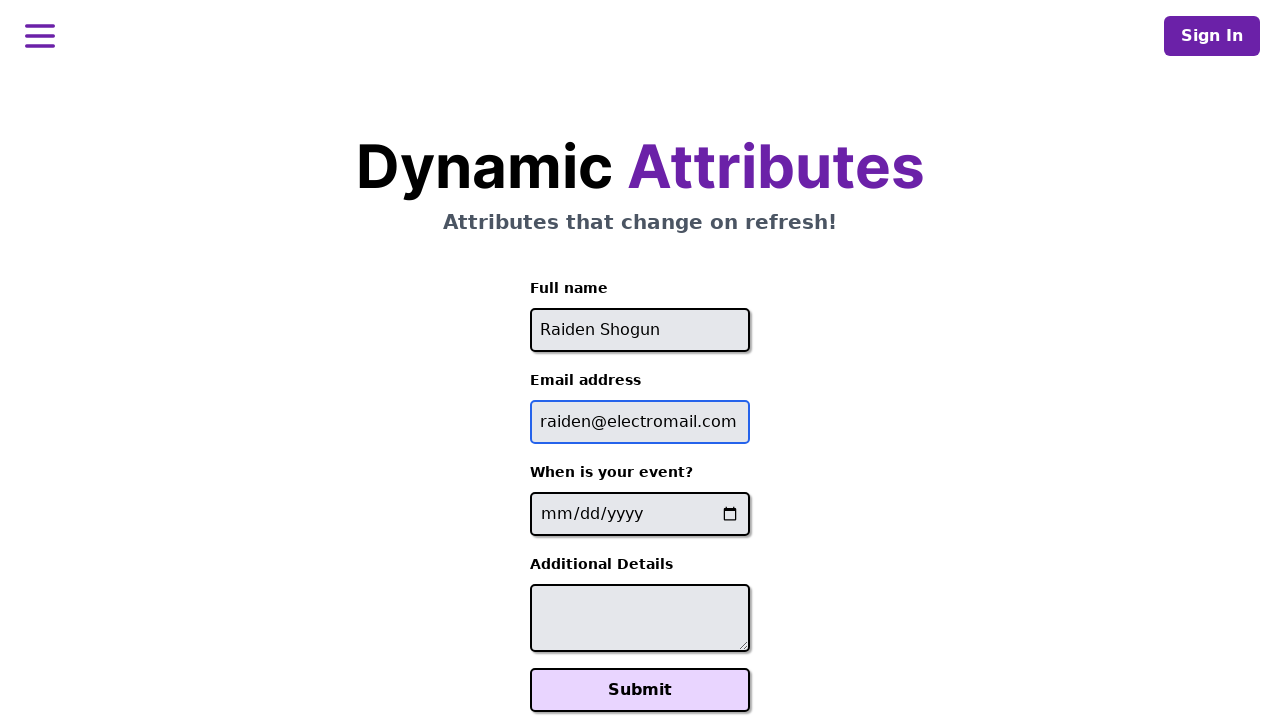

Filled event date field with '2025-06-26' on //input[contains(@name, '-event-date-')]
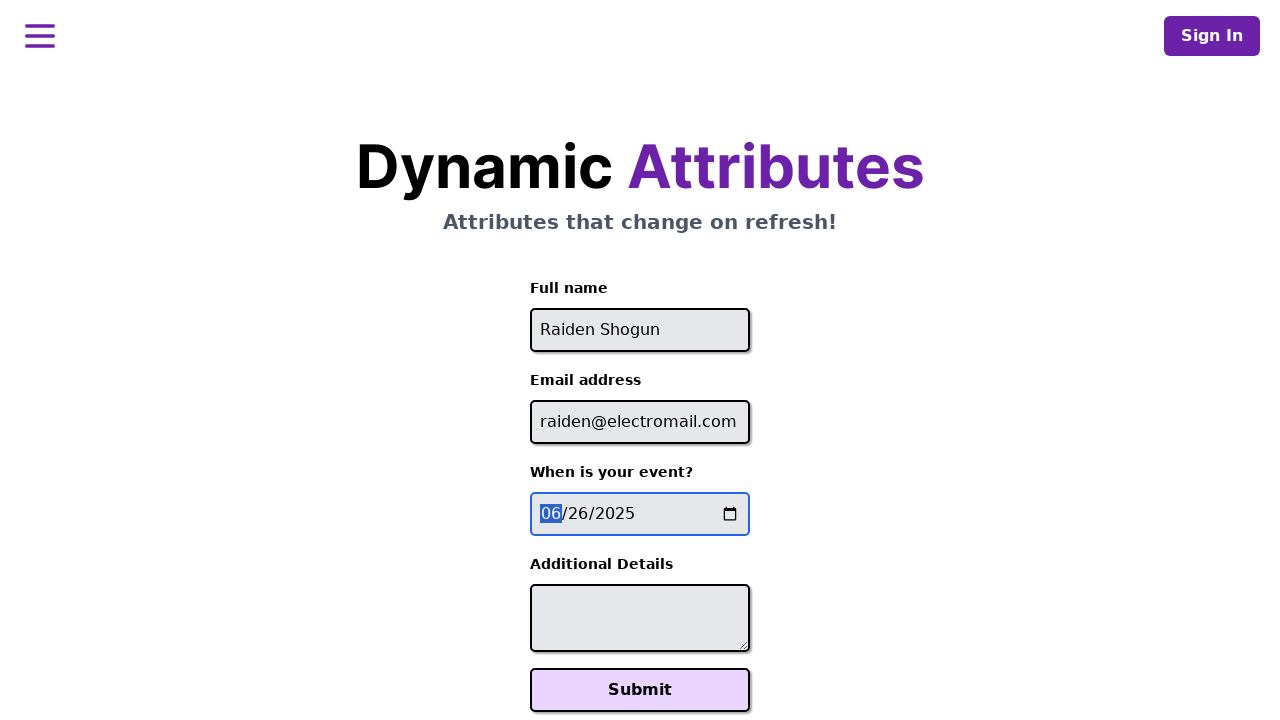

Filled additional details field with 'It will be electric!' on //textarea[contains(@id, '-additional-details-')]
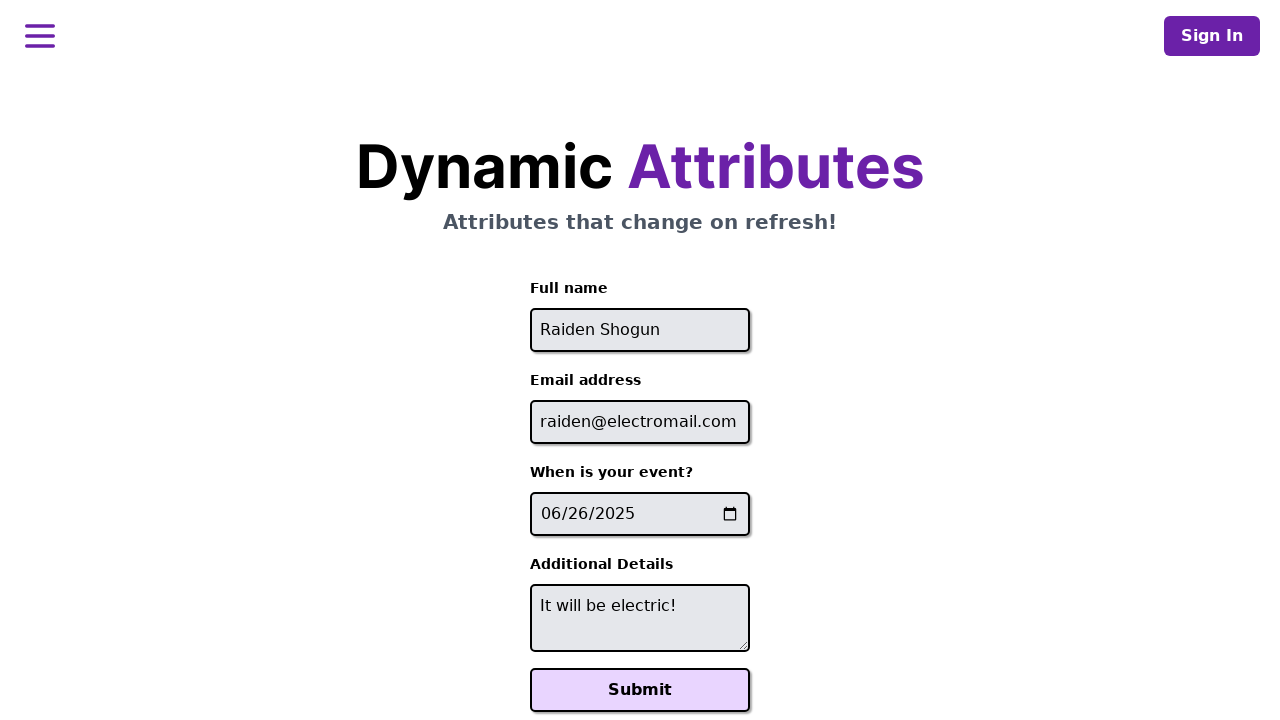

Clicked Submit button at (640, 690) on xpath=//button[text()='Submit']
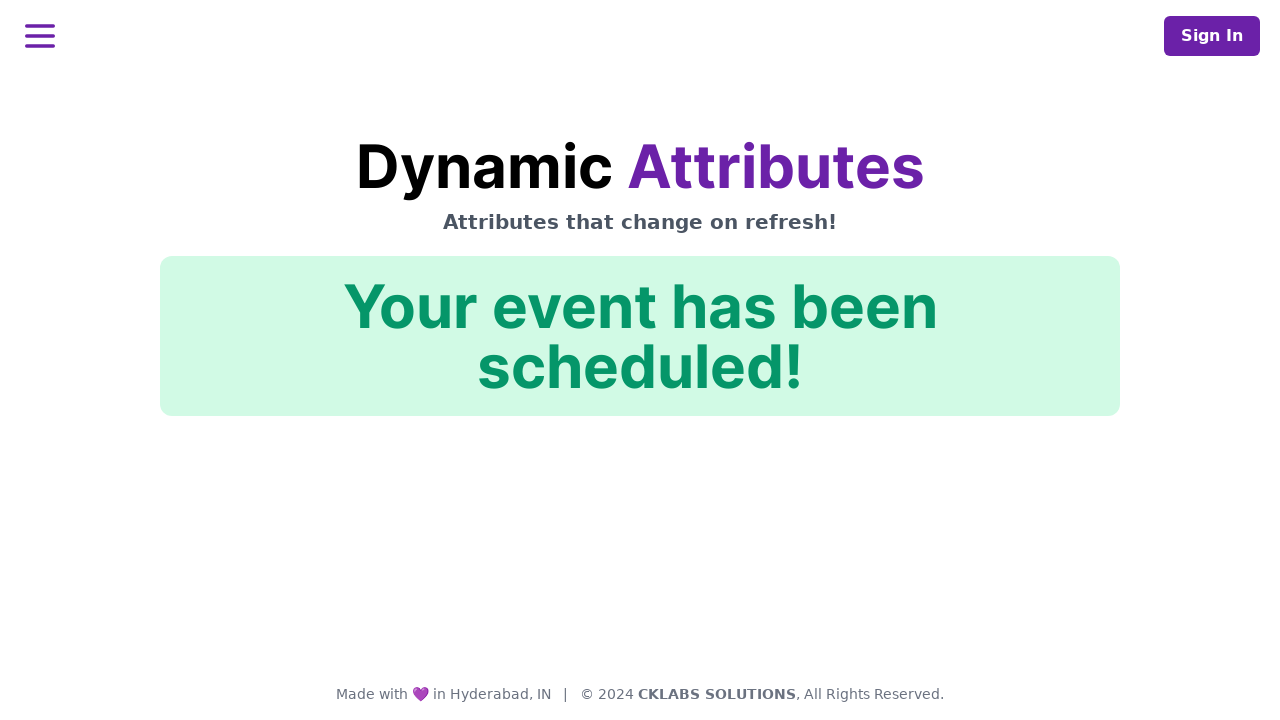

Success message appeared in action-confirmation element
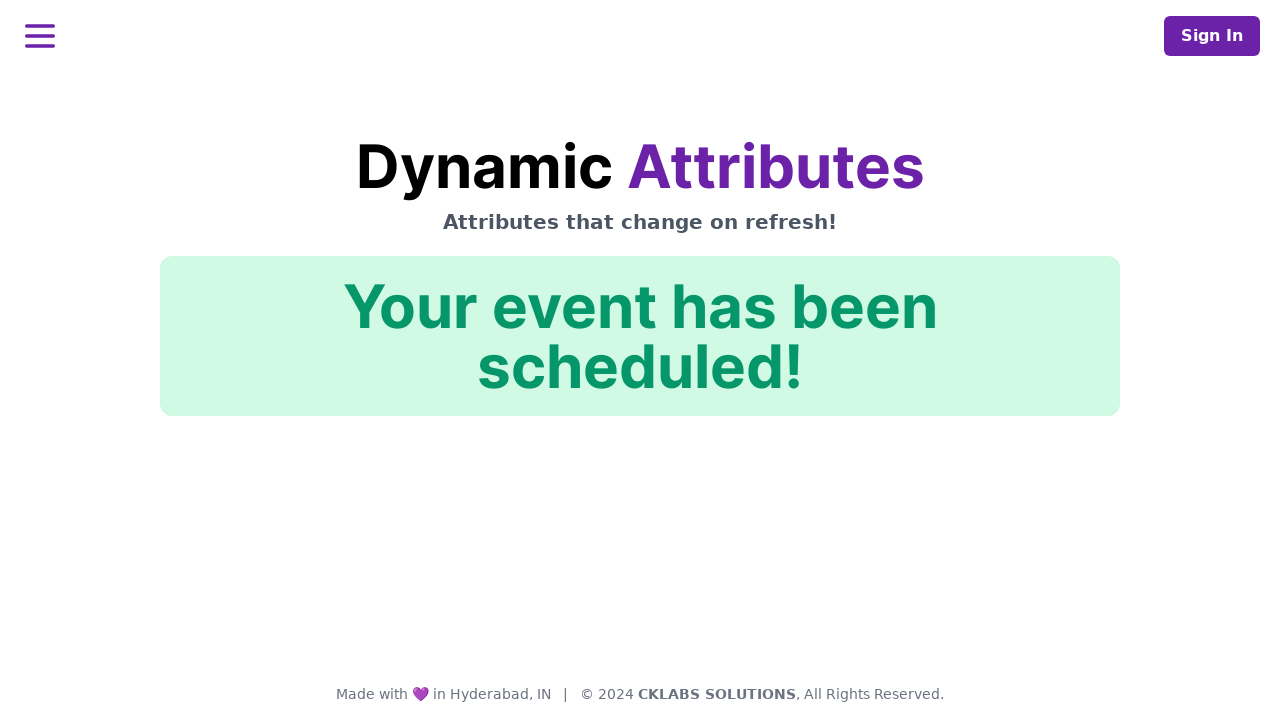

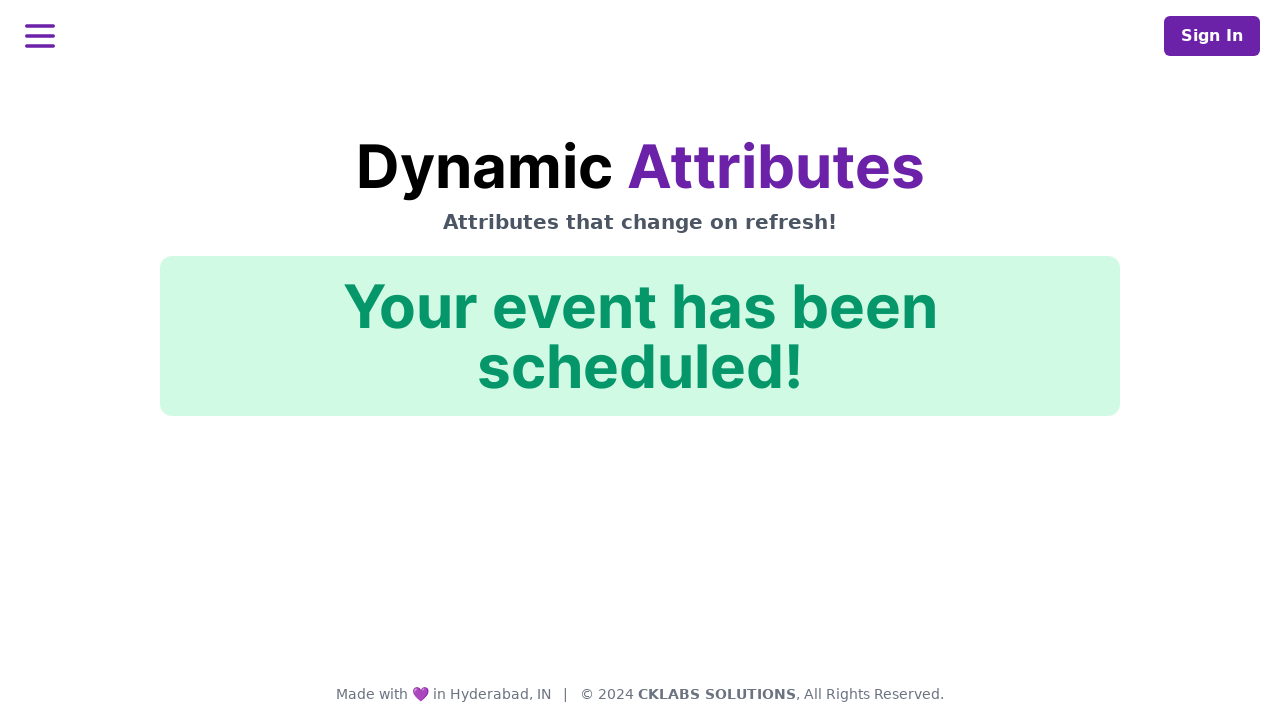